Tests dropdown selection functionality by selecting options using different methods - by visible text and by index

Starting URL: https://the-internet.herokuapp.com/dropdown

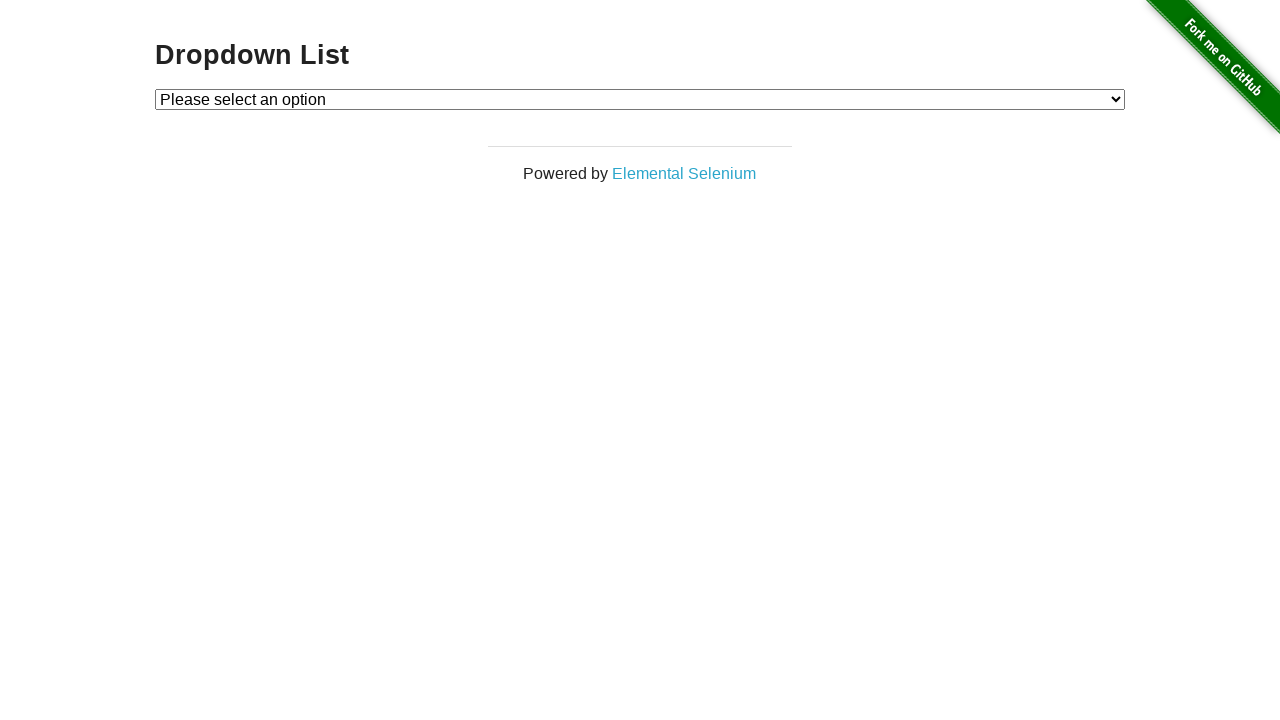

Waited for dropdown element to be visible
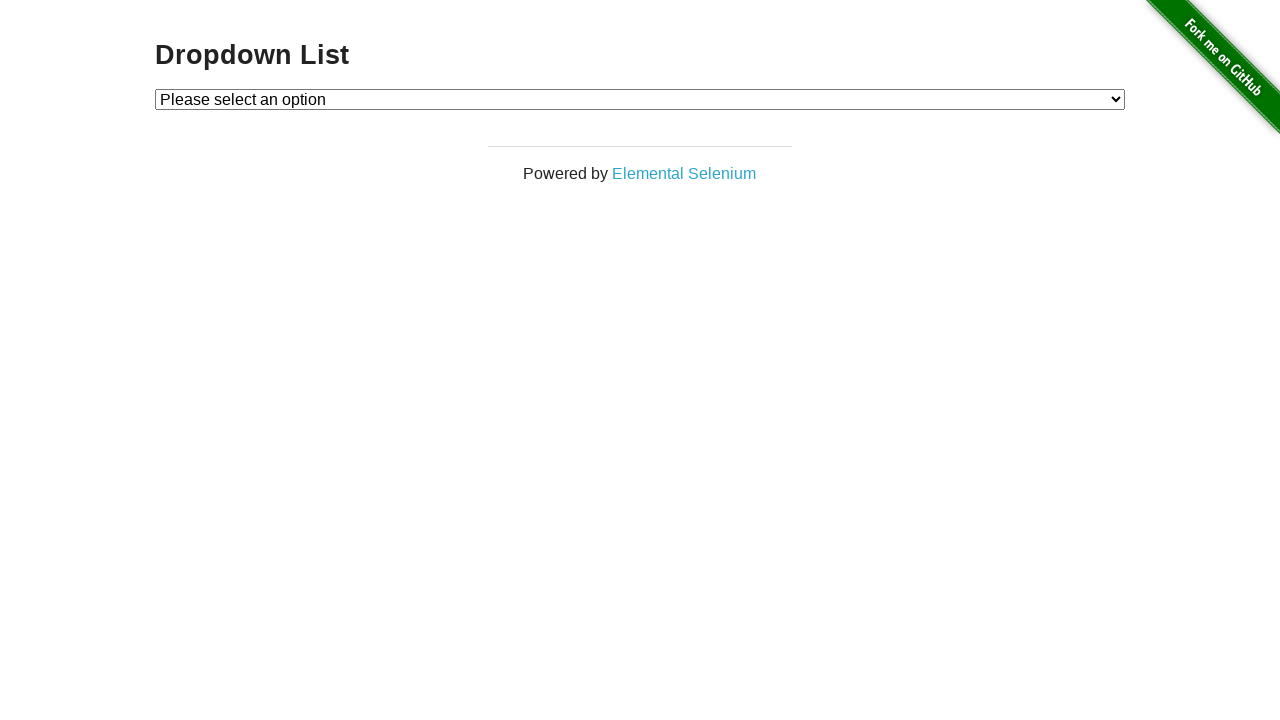

Selected 'Option 1' from dropdown by visible text on #dropdown
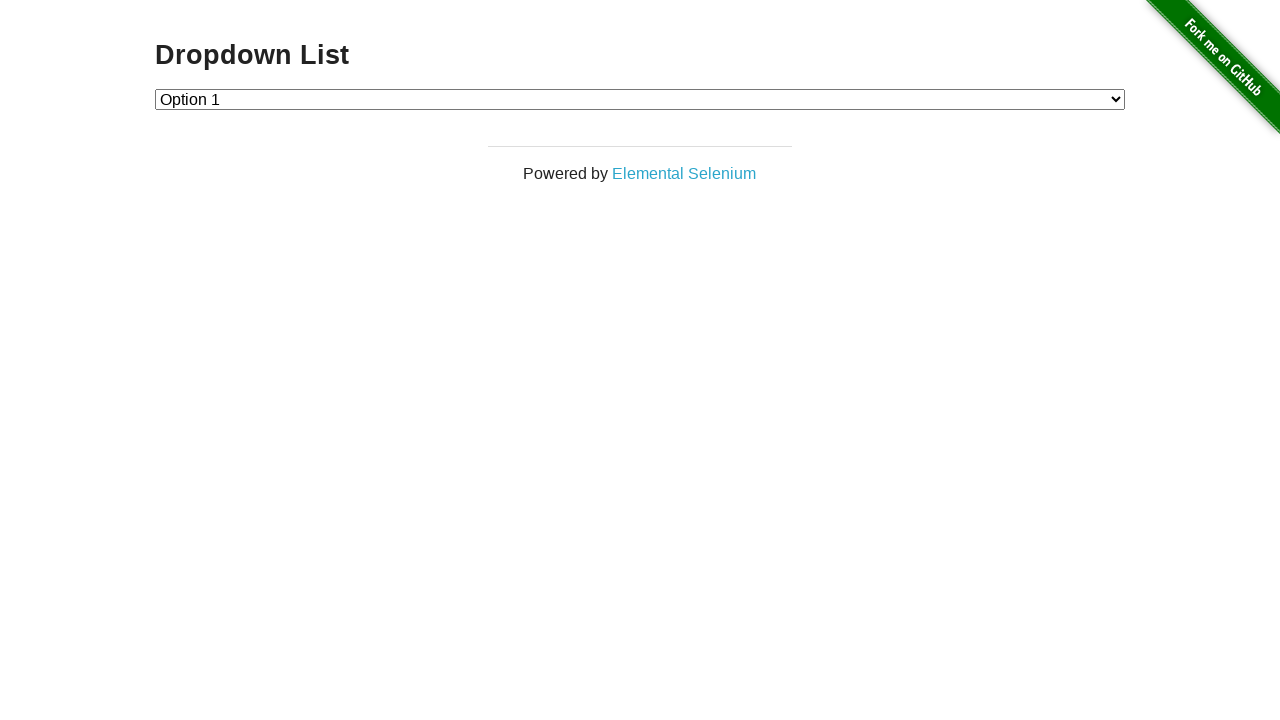

Selected option at index 2 ('Option 2') from dropdown on #dropdown
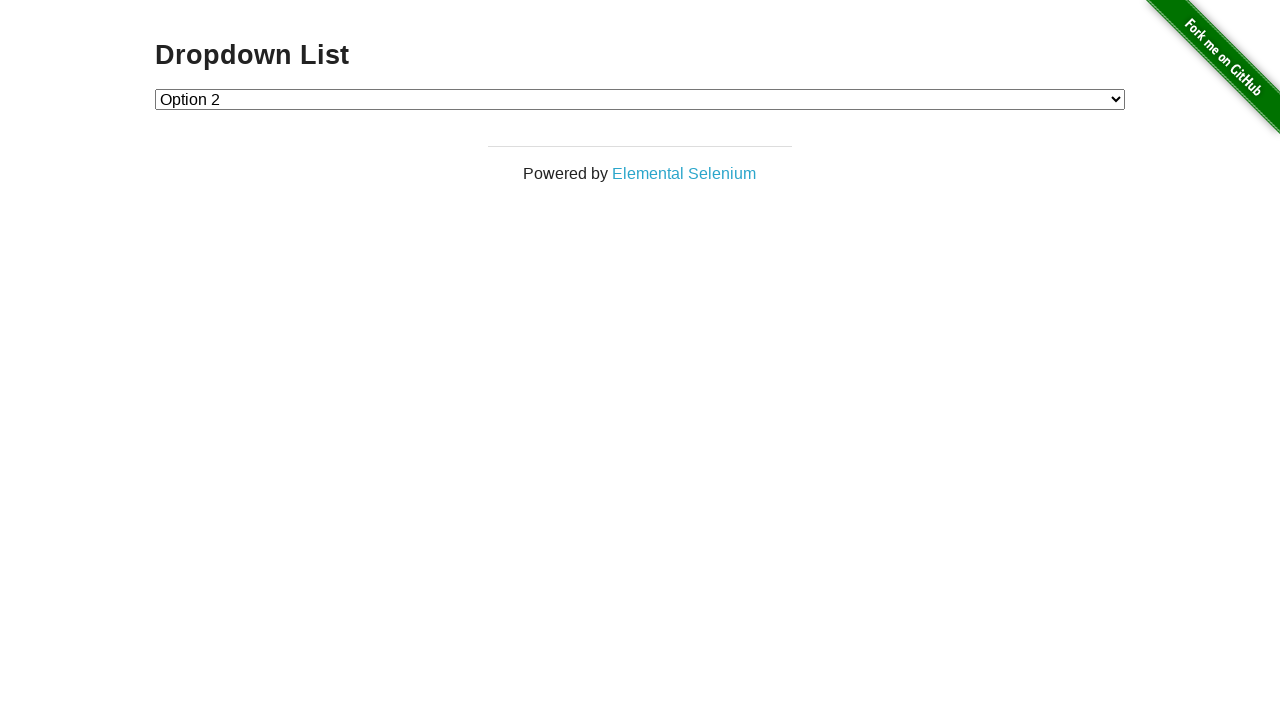

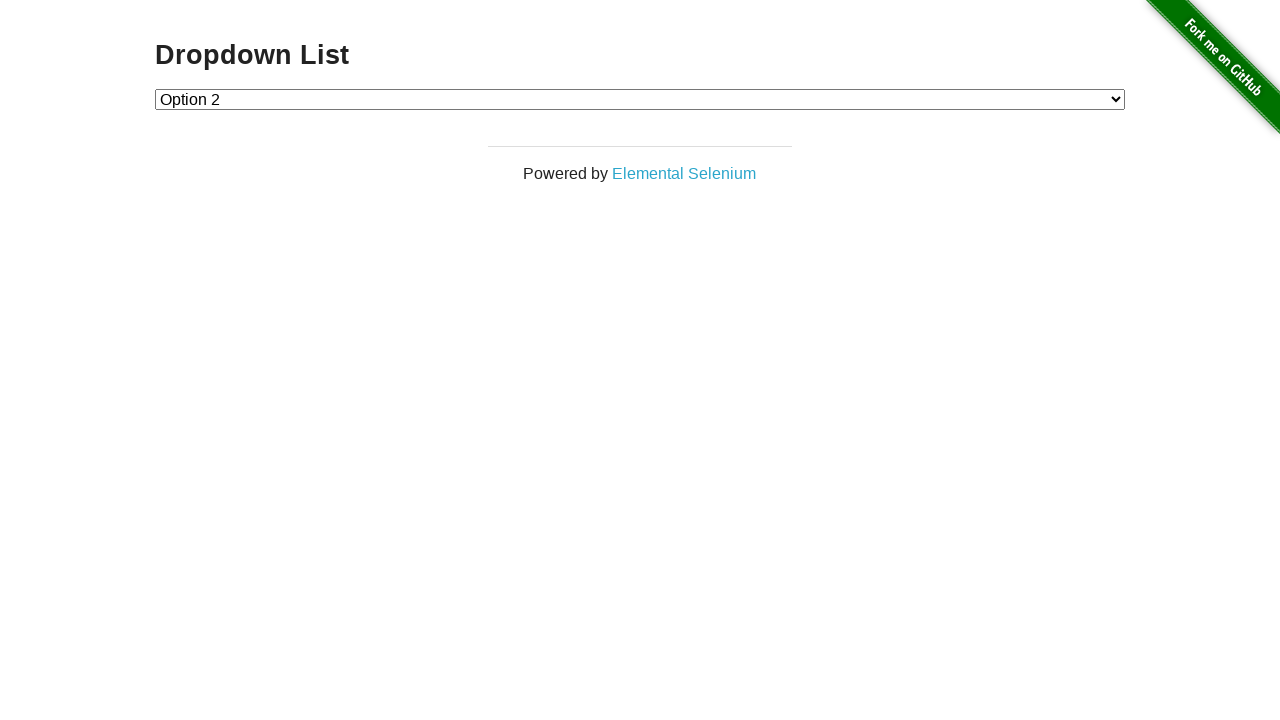